Navigates to Rozetka website and scrolls down the page using JavaScript executor

Starting URL: https://rozetka.com.ua/

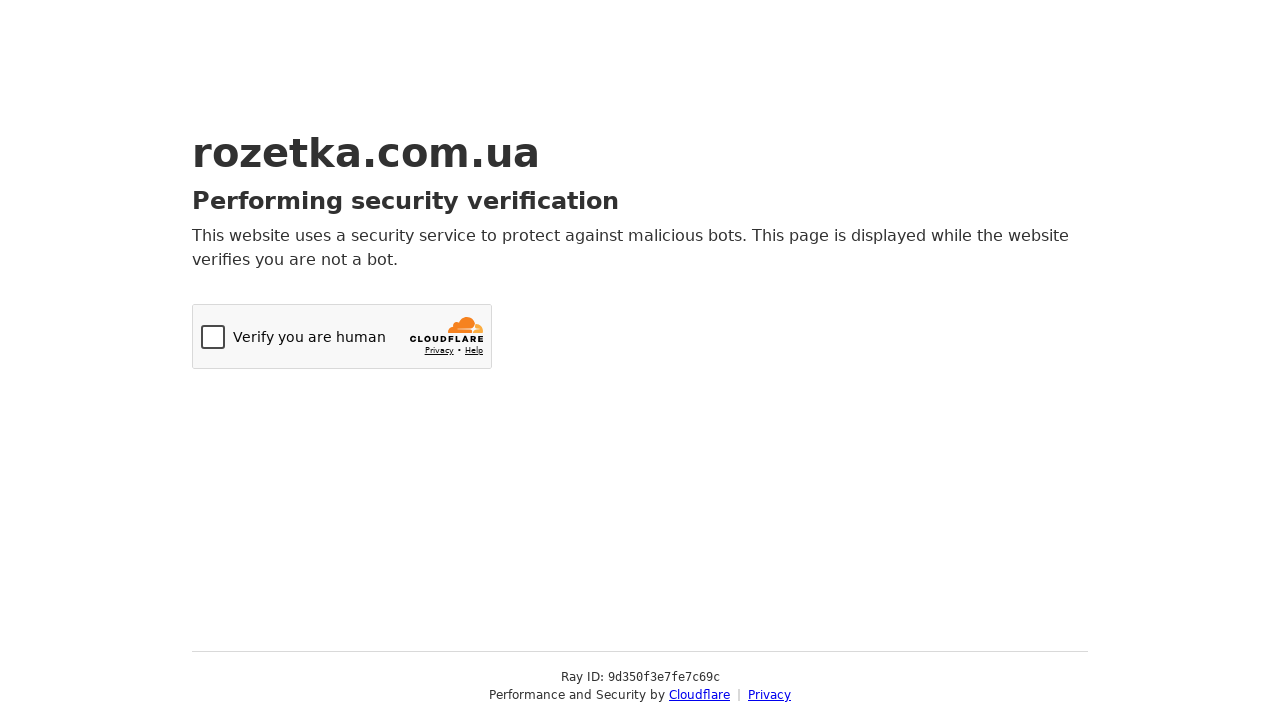

Navigated to Rozetka website
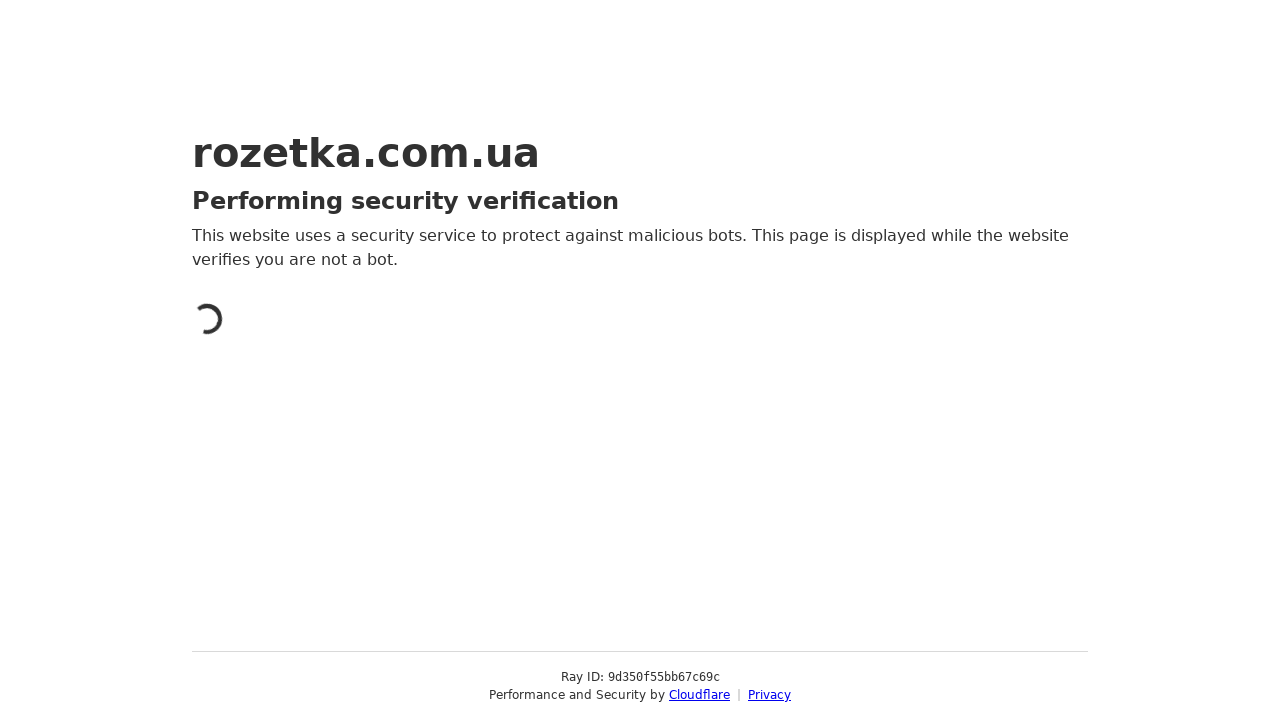

Scrolled down the page by 1000 pixels using JavaScript executor
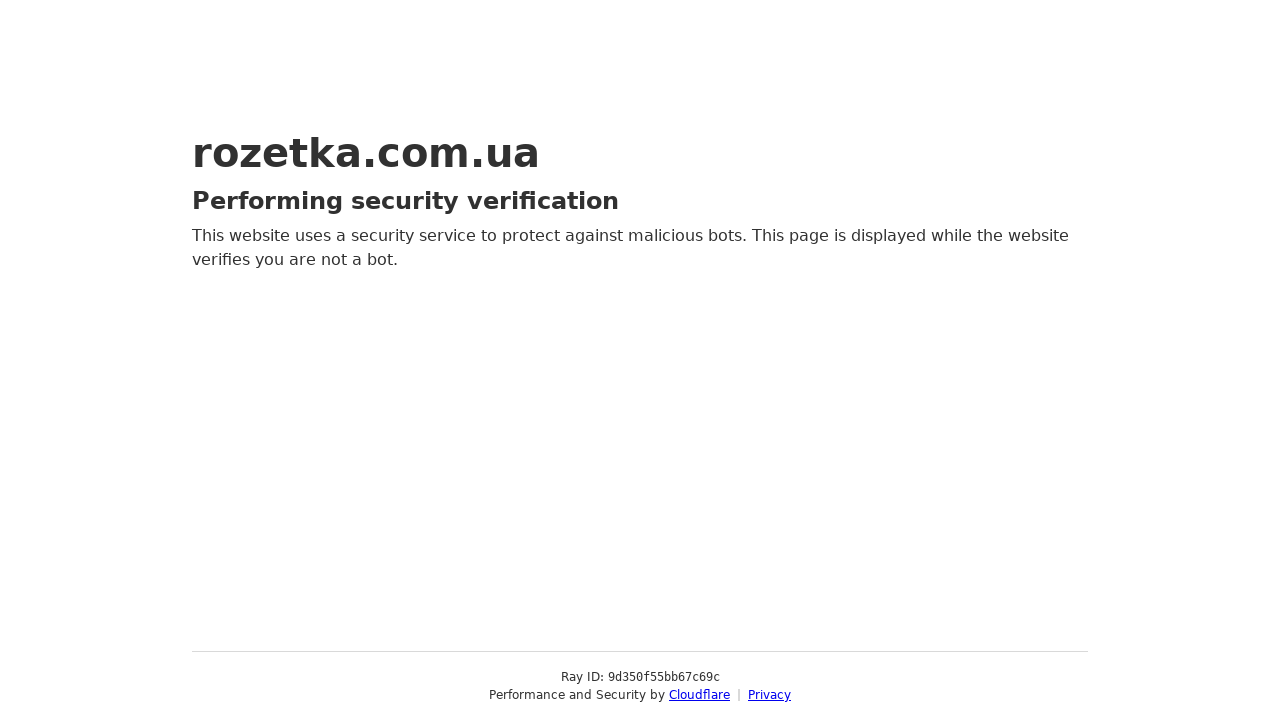

Waited 5 seconds for scroll to complete
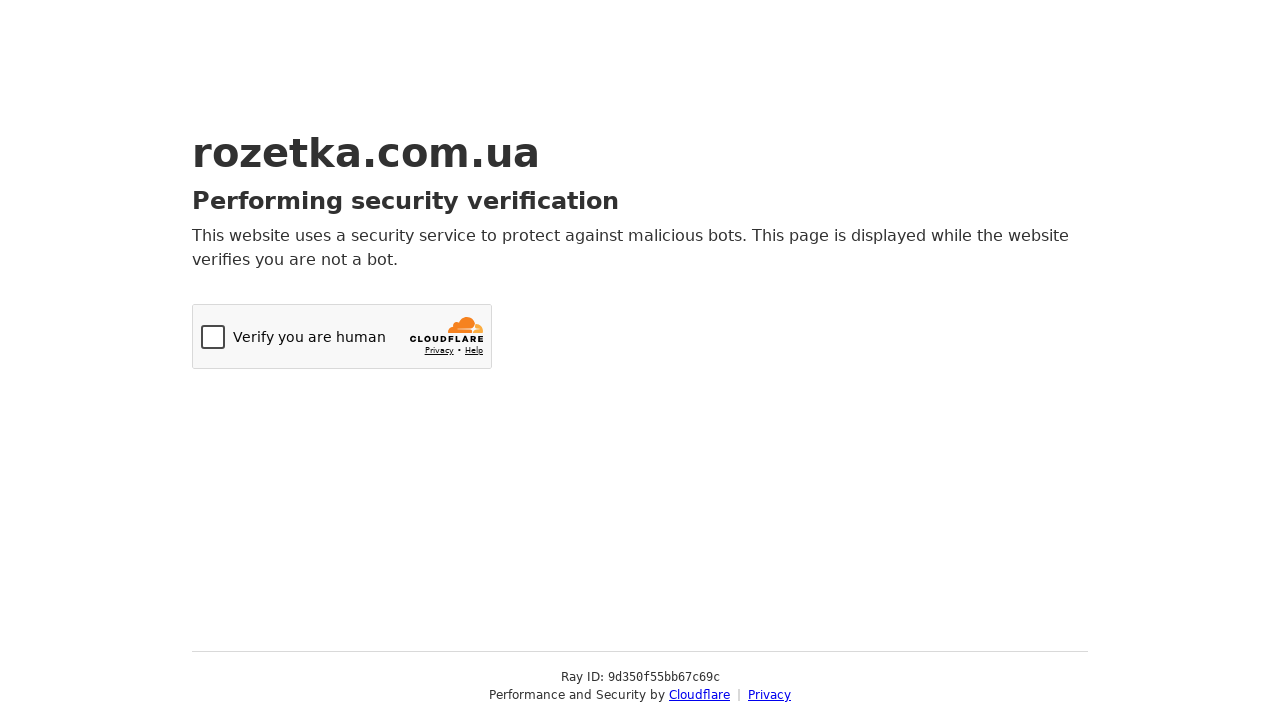

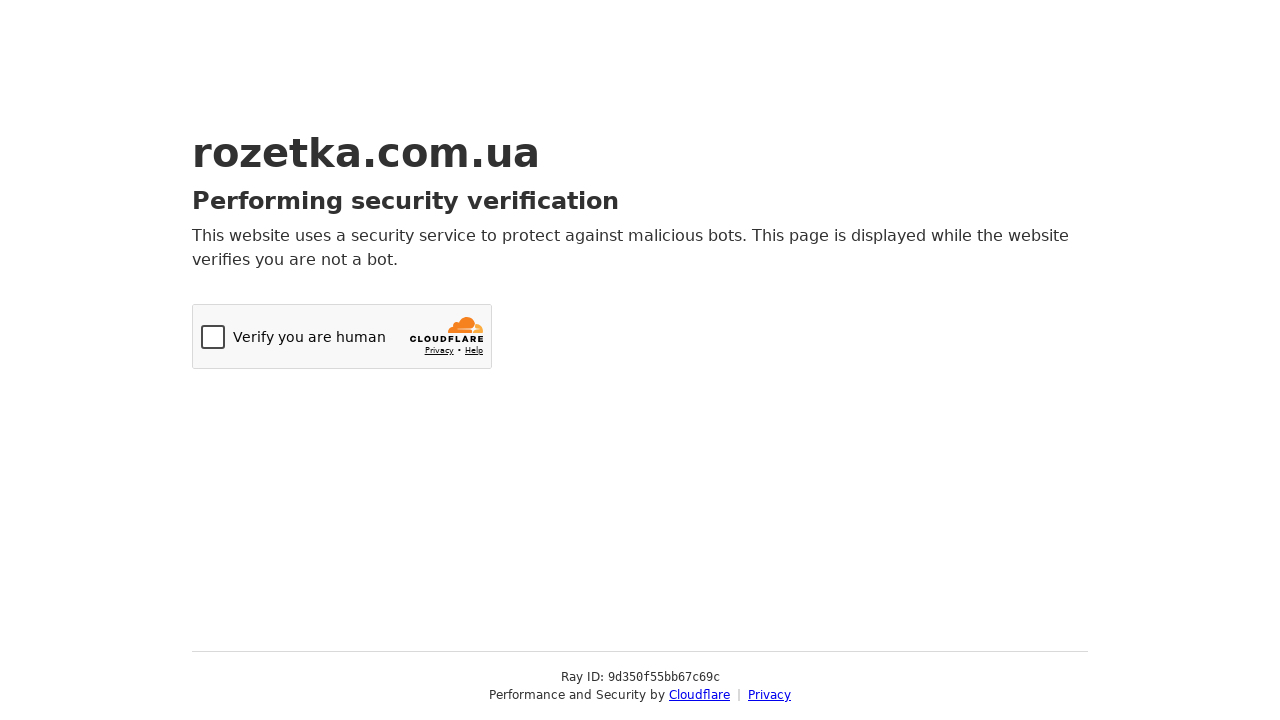